Navigates to sfkm.me and waits for the page to fully load (network idle state)

Starting URL: https://sfkm.me

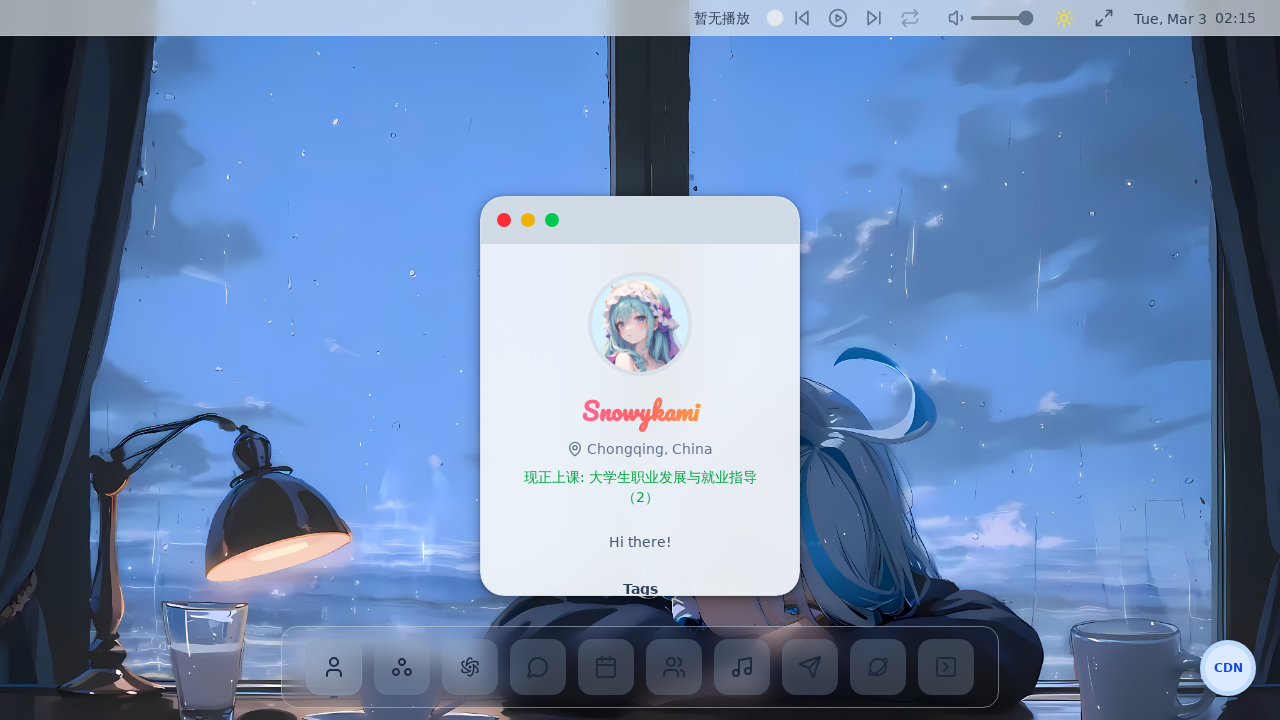

Navigated to https://sfkm.me
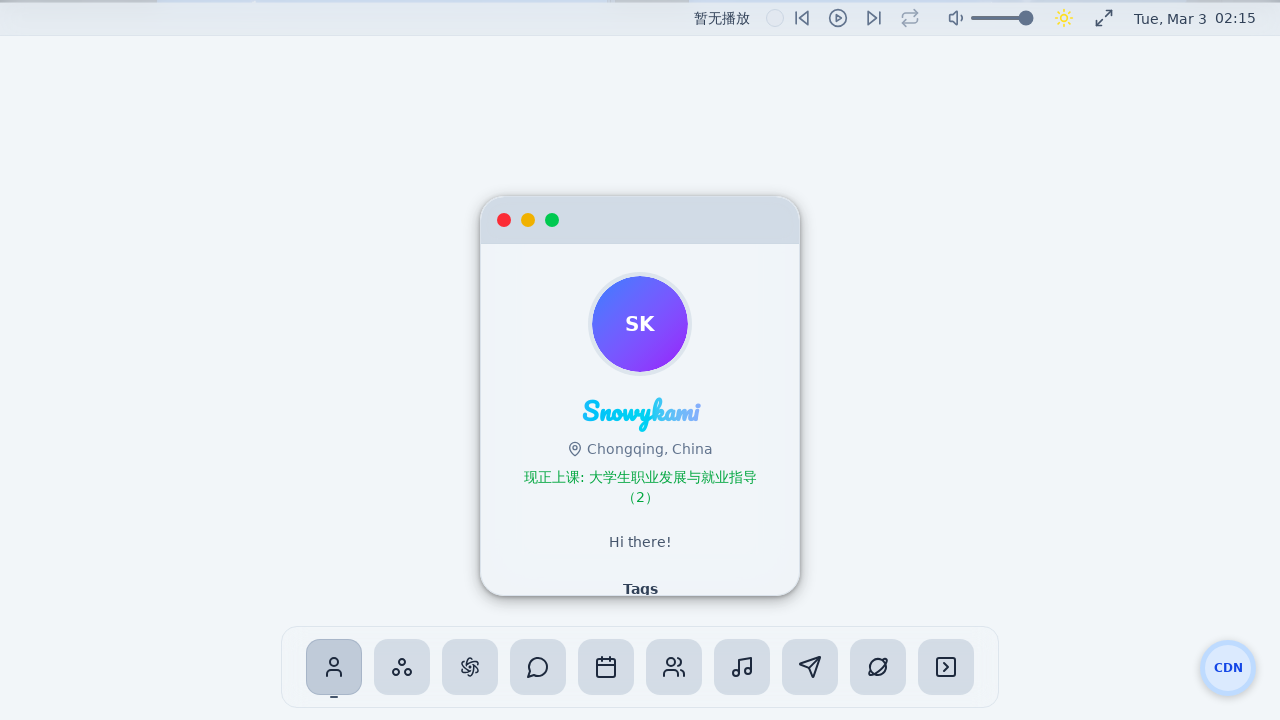

Page fully loaded - network idle state reached
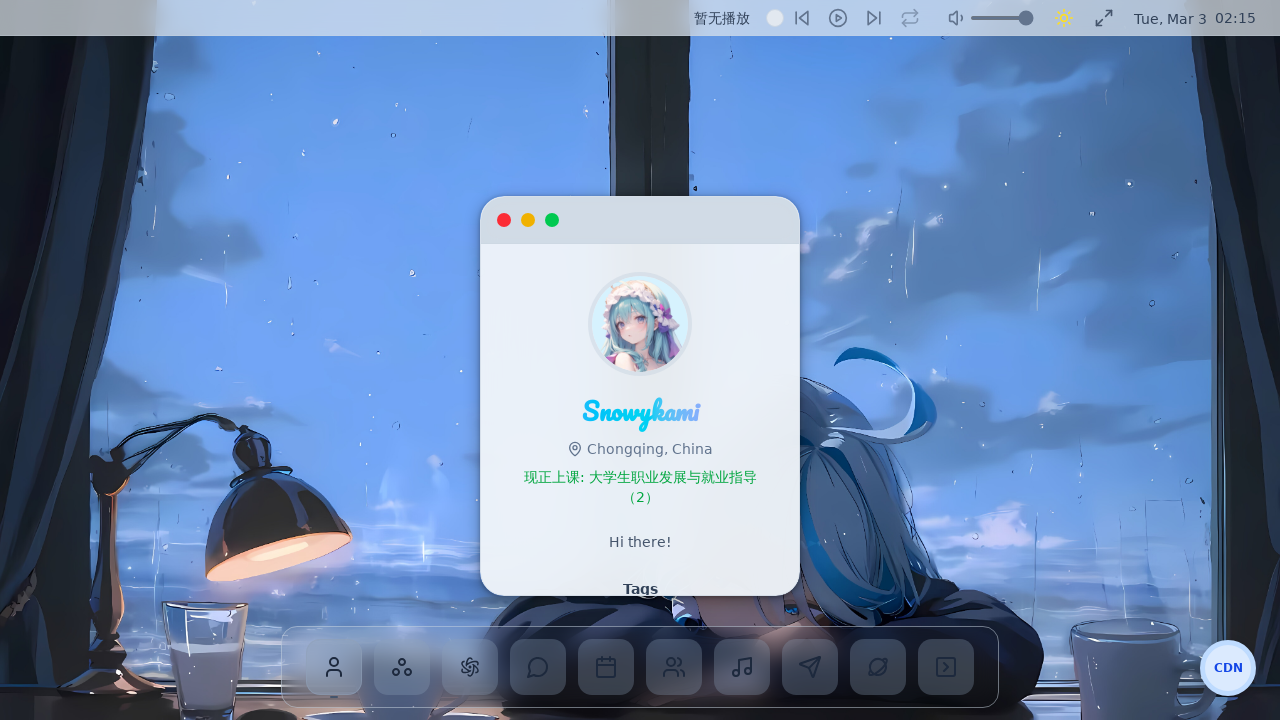

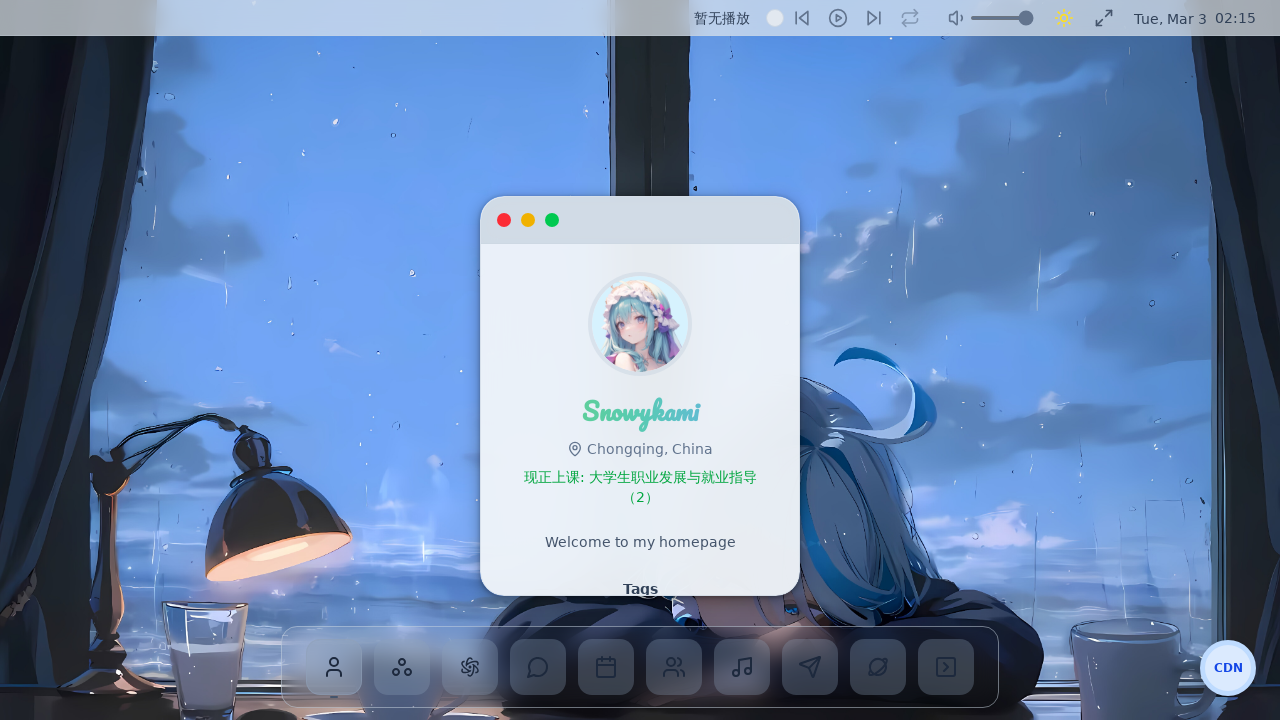